Tests the table functionality on a practice page by scrolling to a fixed-header table, summing values from the 4th column, and verifying the calculated sum matches the displayed total amount.

Starting URL: https://rahulshettyacademy.com/AutomationPractice/

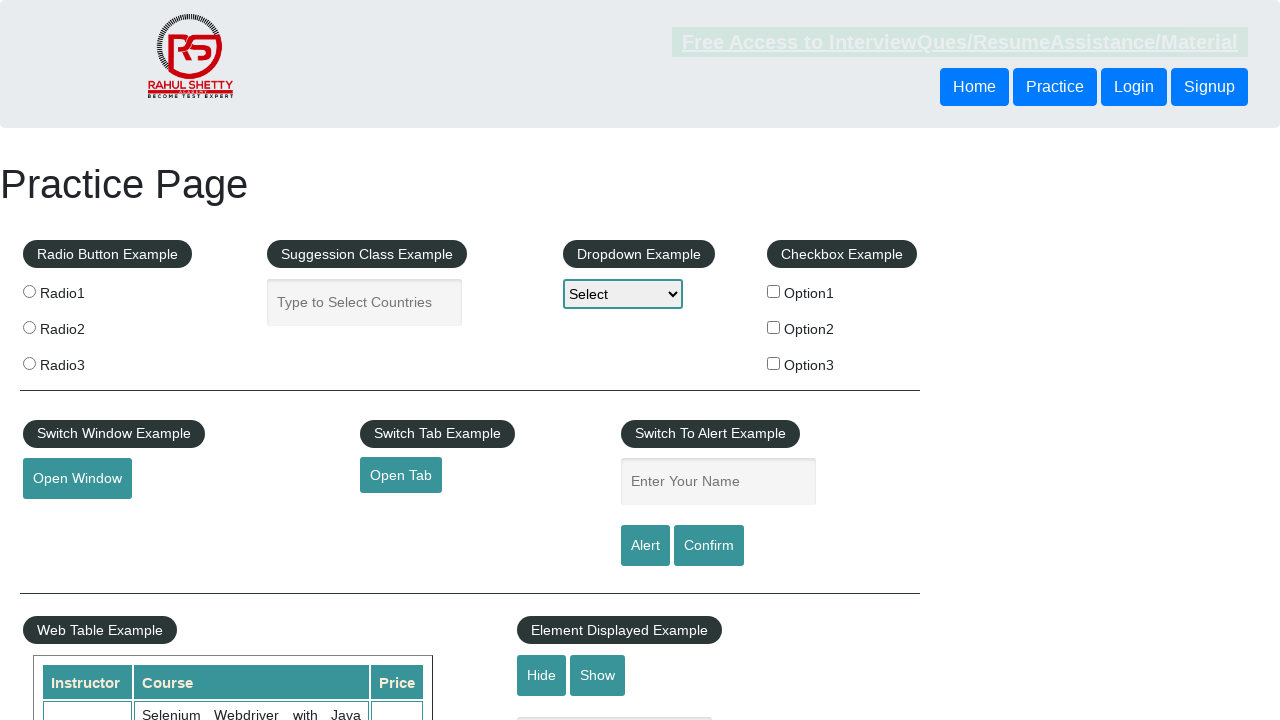

Waited for product table to be visible
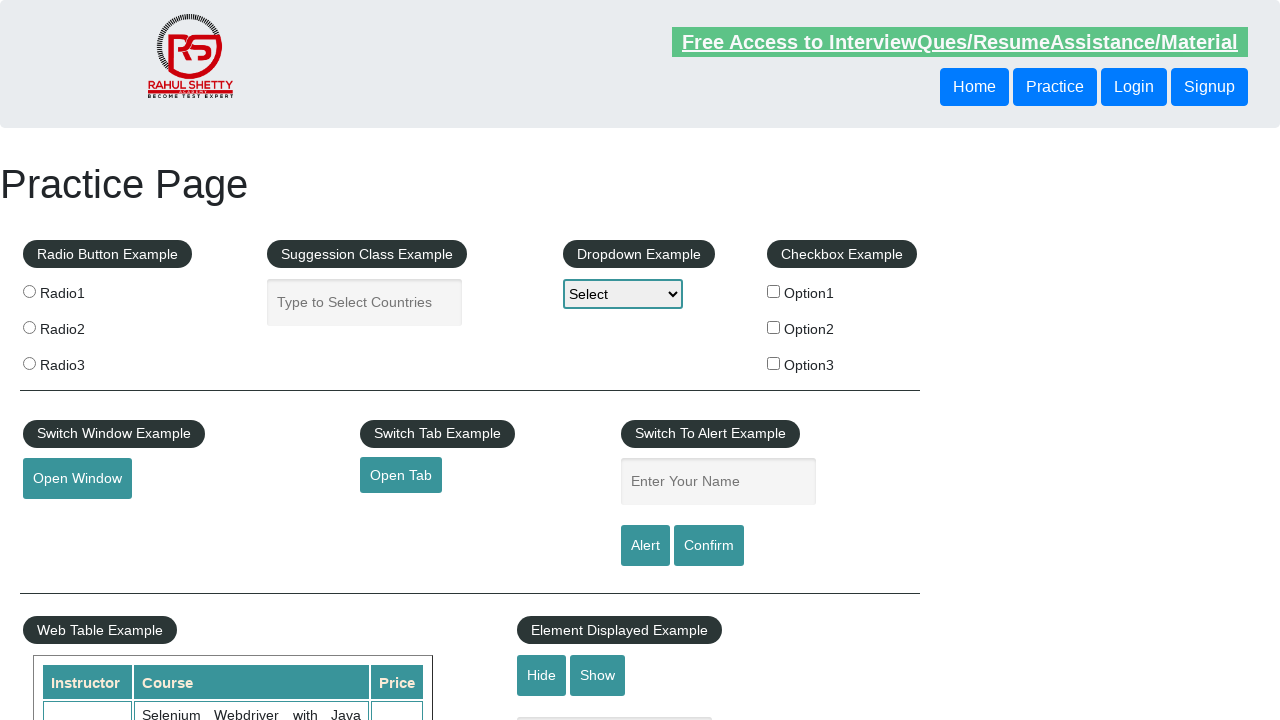

Scrolled down the page by 5000px to reveal table
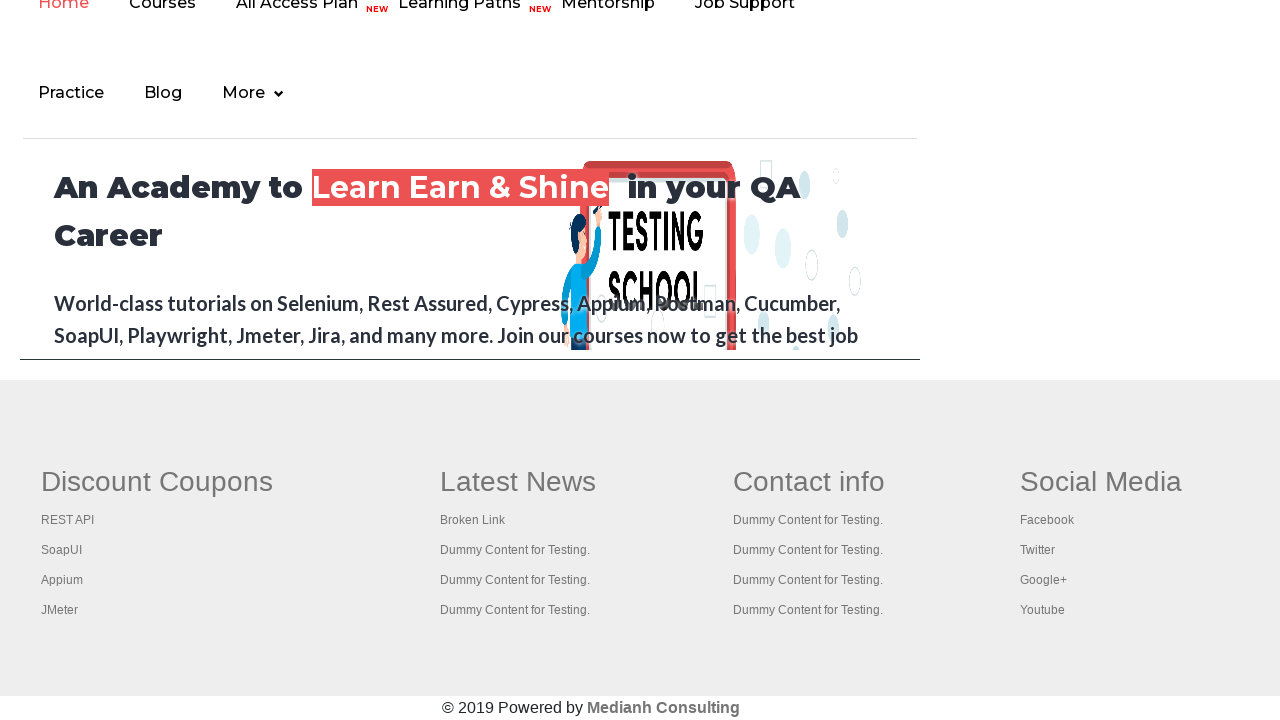

Scrolled within the fixed-header table container
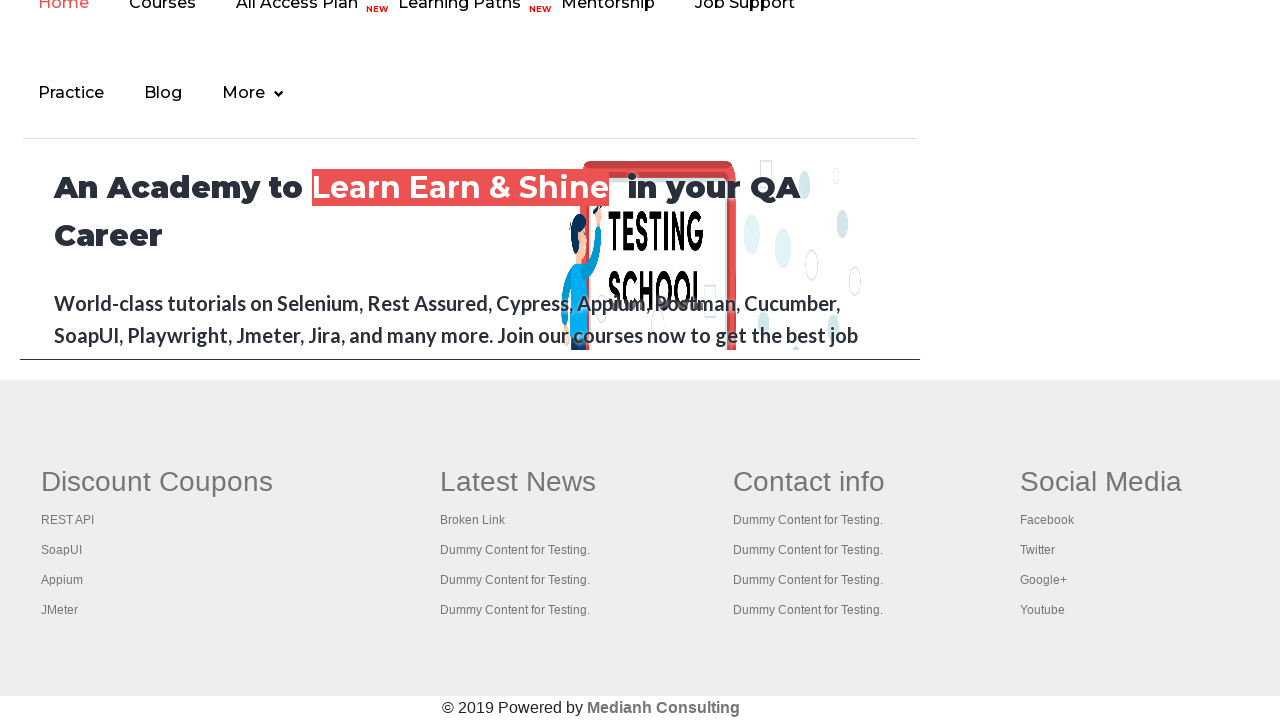

Retrieved all cells from the 4th column of the table
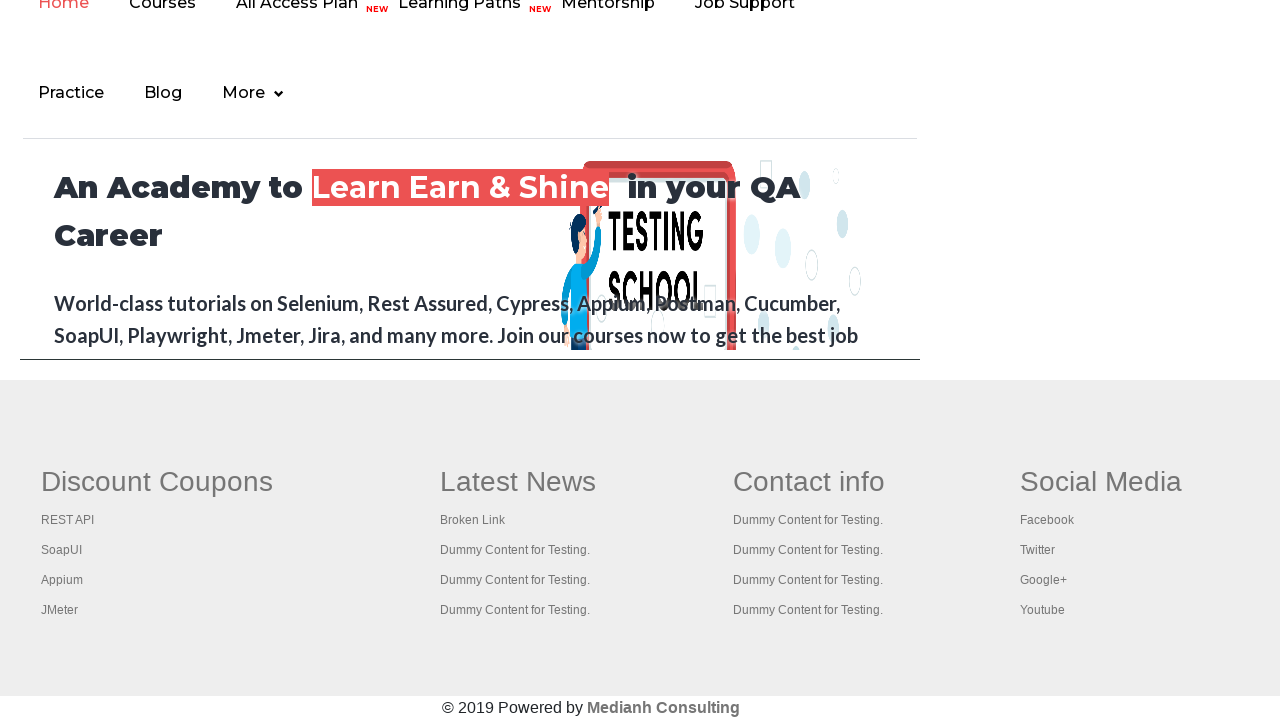

Calculated sum of 4th column values: 296
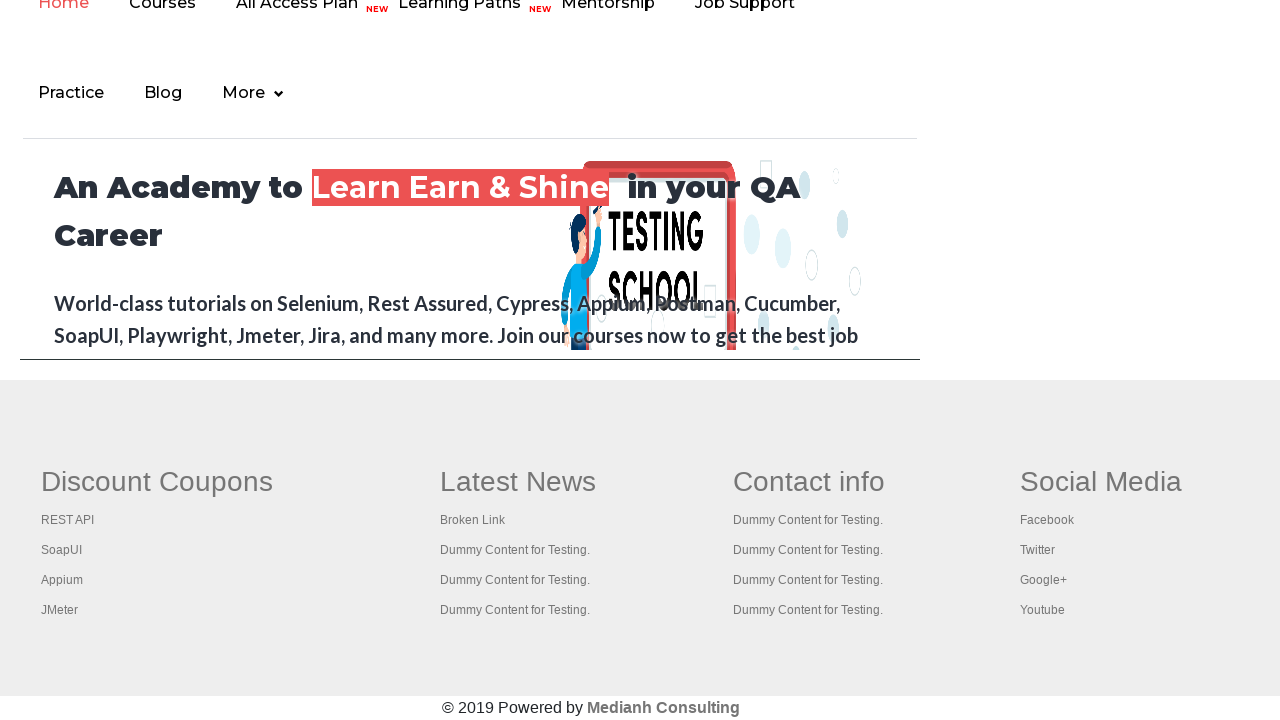

Retrieved displayed total amount: 296
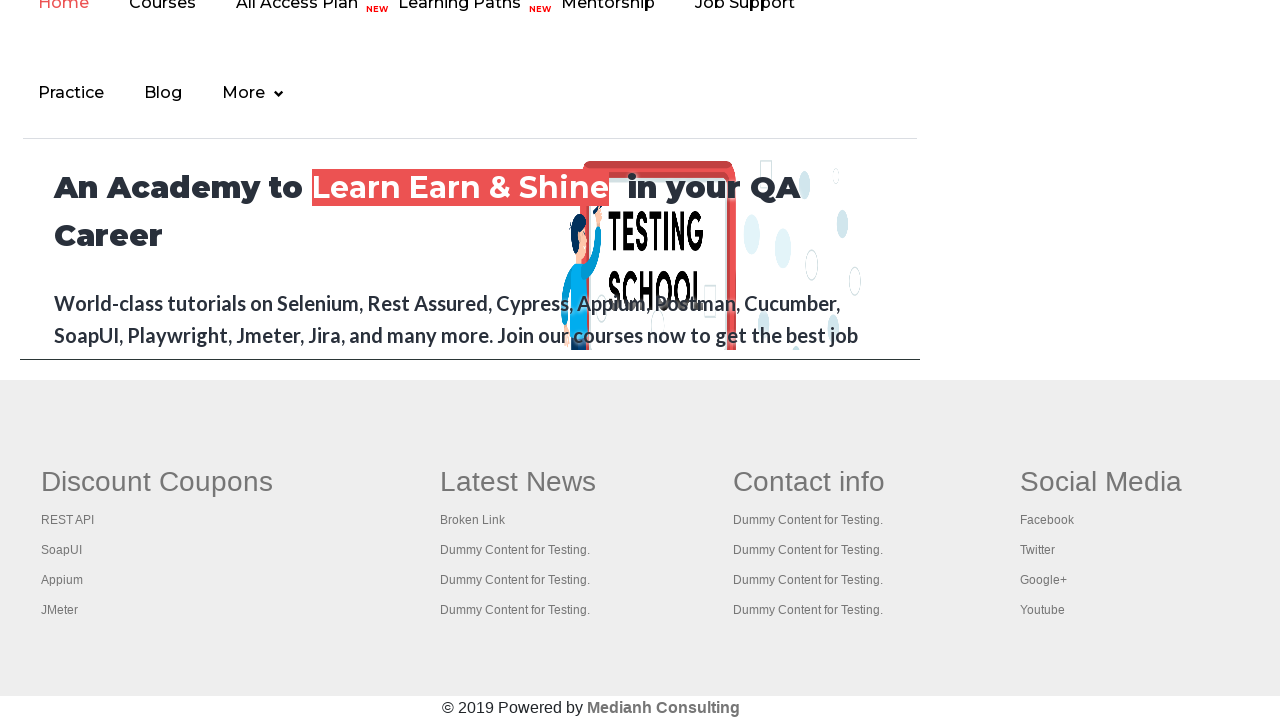

Verified calculated sum (296) matches displayed total (296)
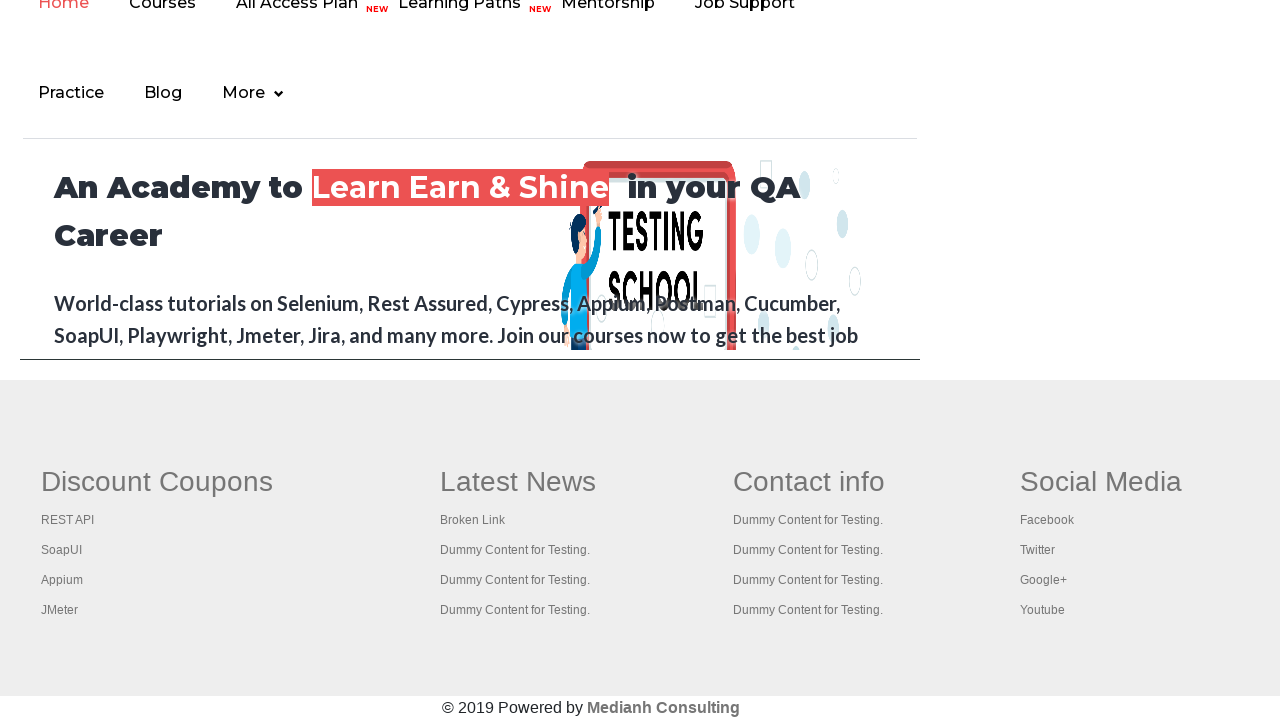

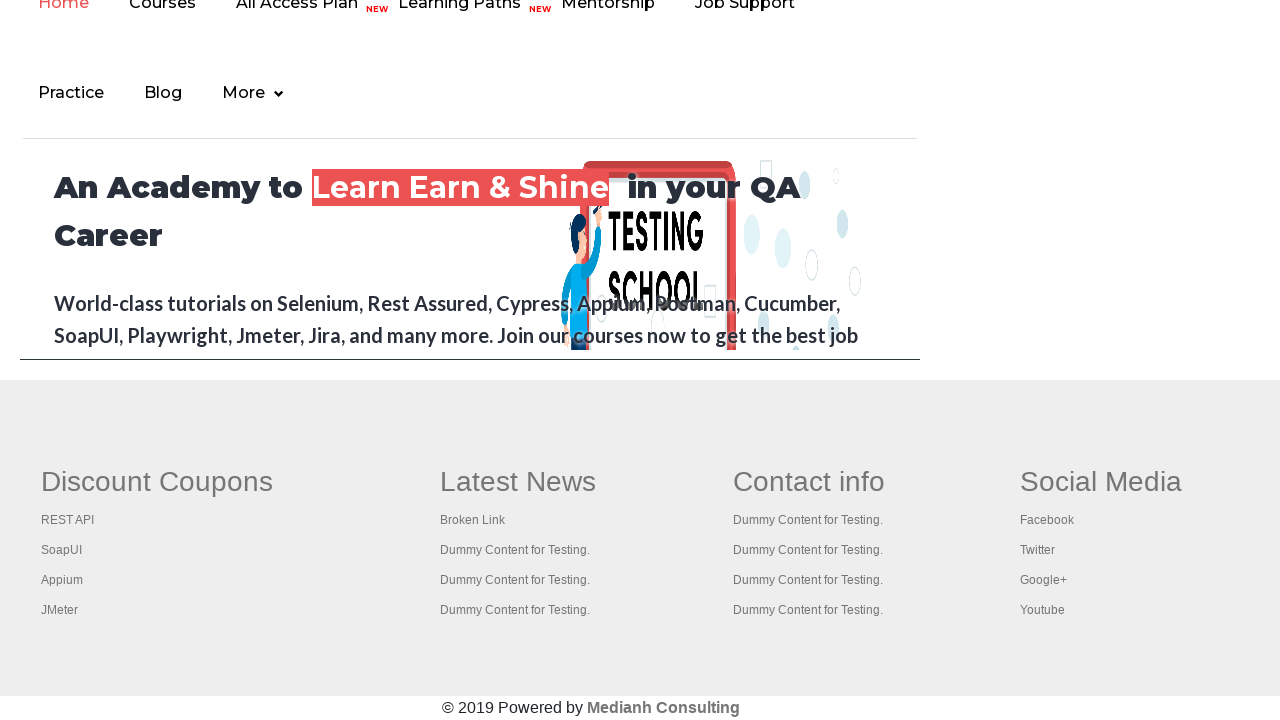